Tests a signup form with dynamic attributes by filling username, password, confirm password, and email fields, then submitting the form

Starting URL: https://v1.training-support.net/selenium/dynamic-attributes

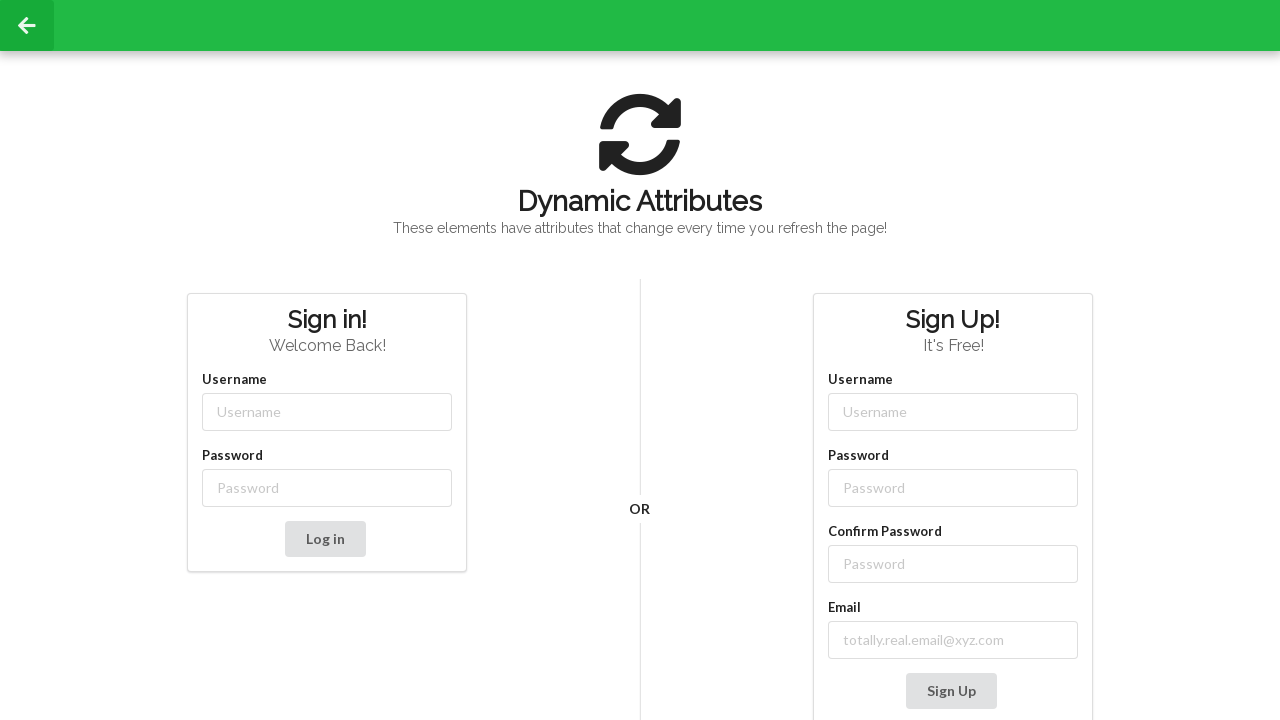

Filled username field with 'Prashanth' on //input[contains(@class,'-username')]
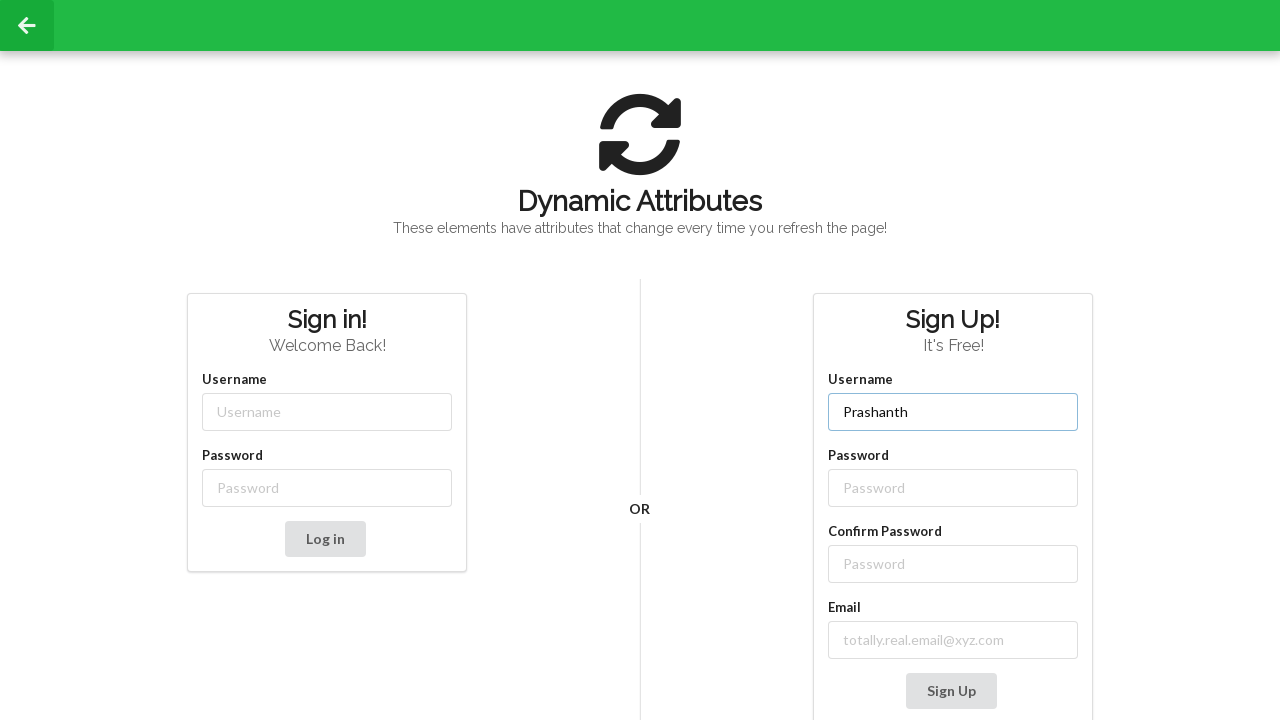

Filled password field with 'abc@test' on //input[contains(@class,'-password')]
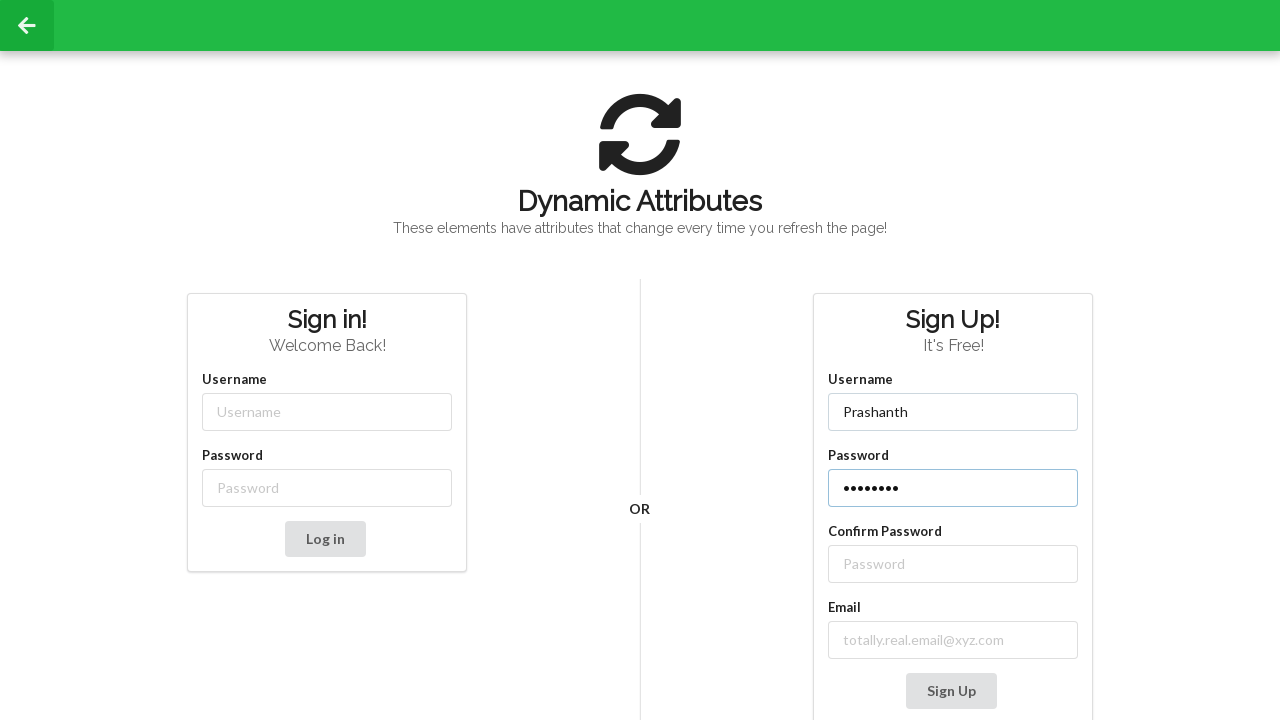

Filled confirm password field with 'abc@test' on //label[text() = 'Confirm Password']/following-sibling::input
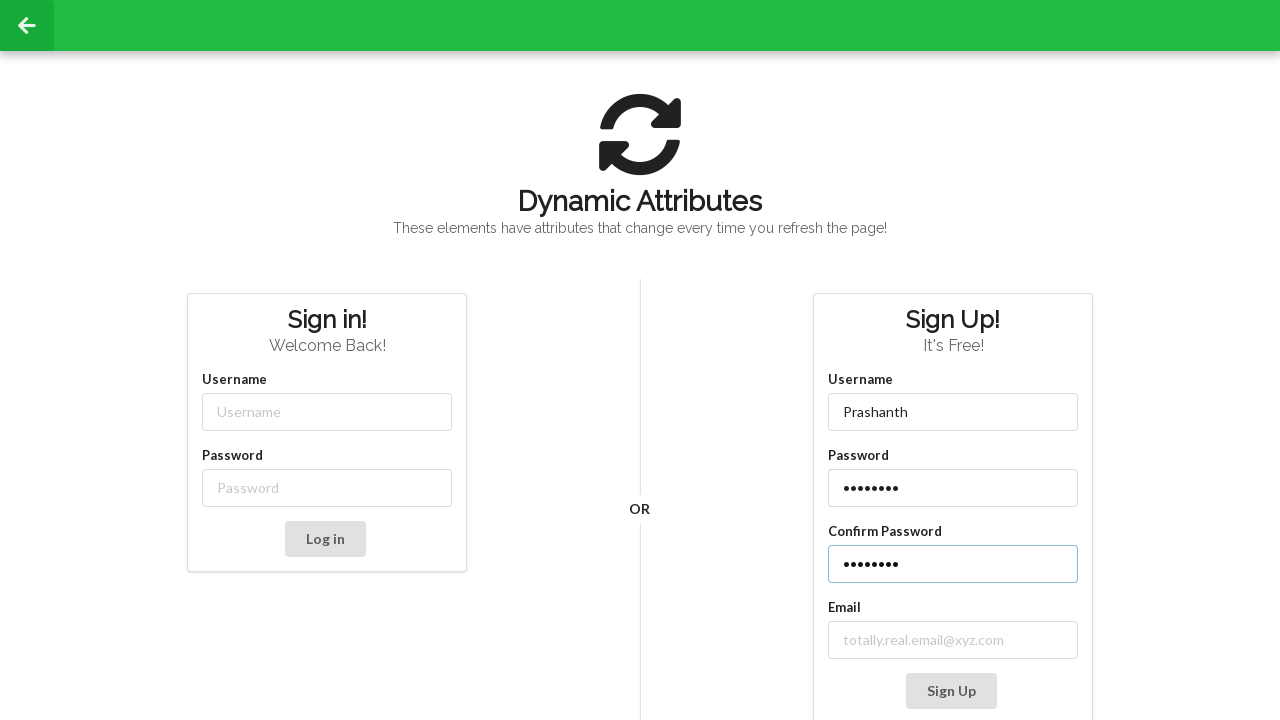

Filled email field with 'Prashanth@0439' on //input[@type='email']
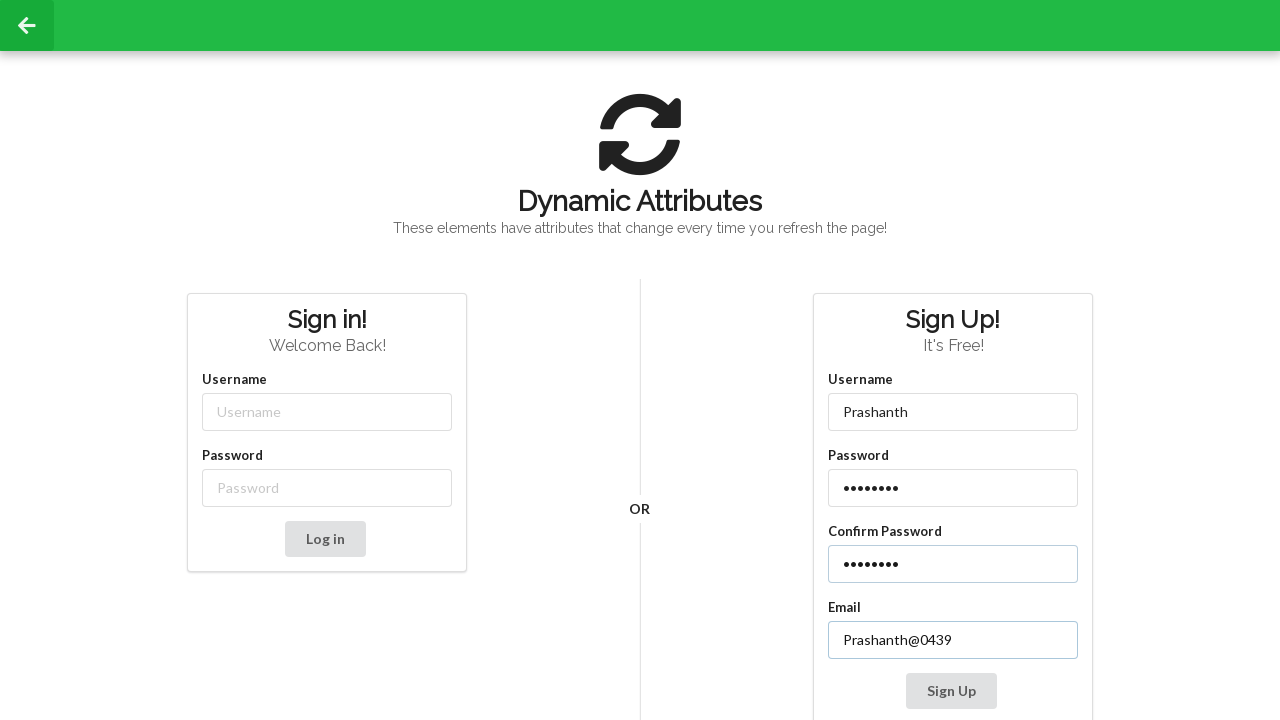

Clicked the Sign Up button to submit the form at (951, 691) on xpath=//button[contains(text(),'Sign Up')]
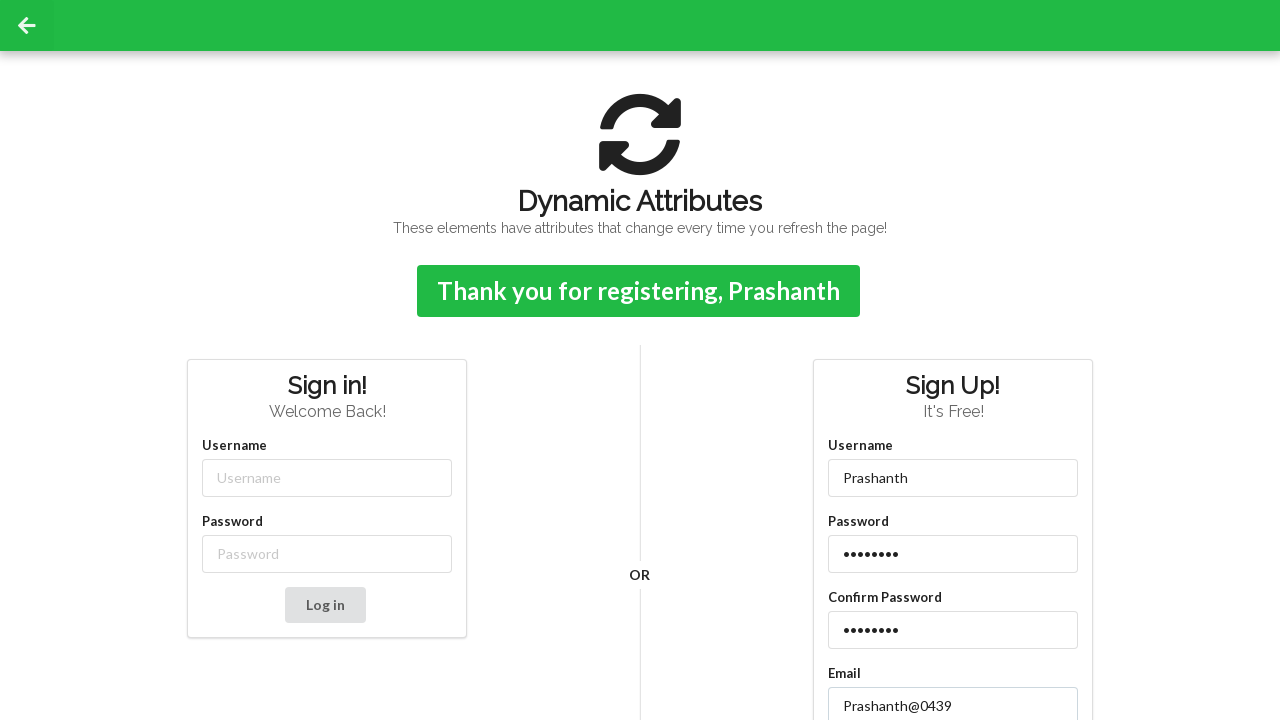

Signup confirmation message appeared
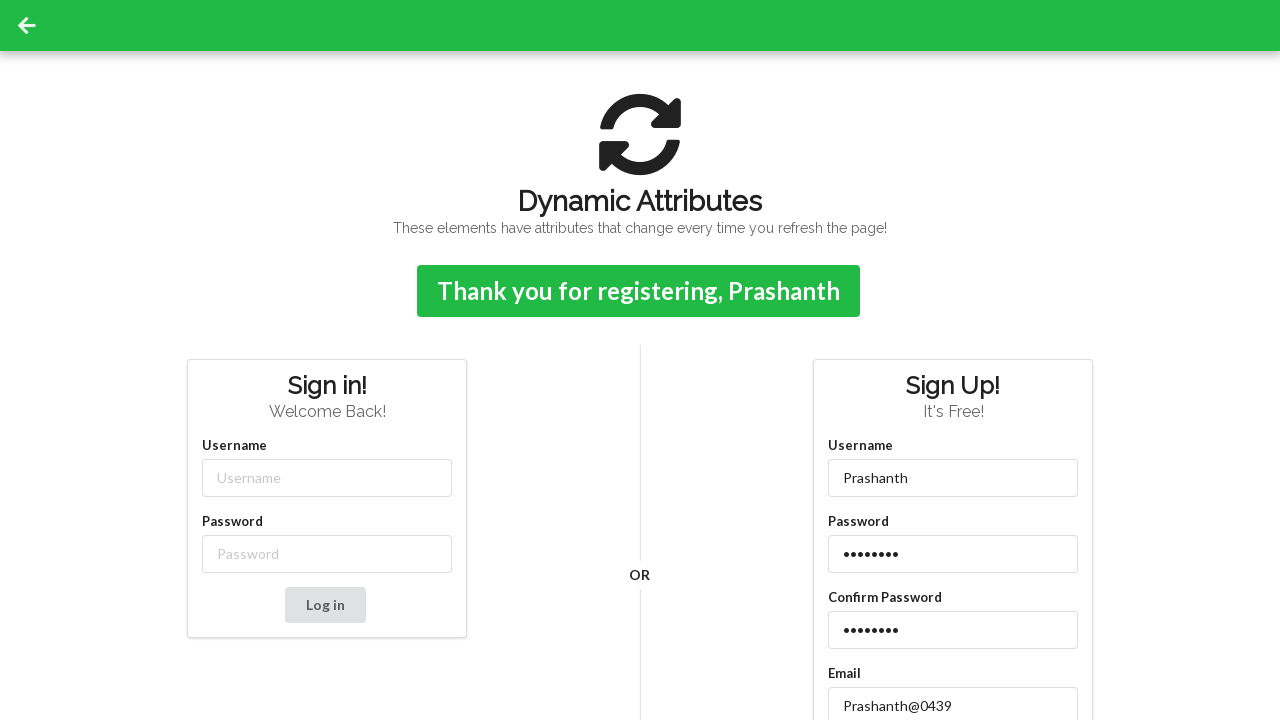

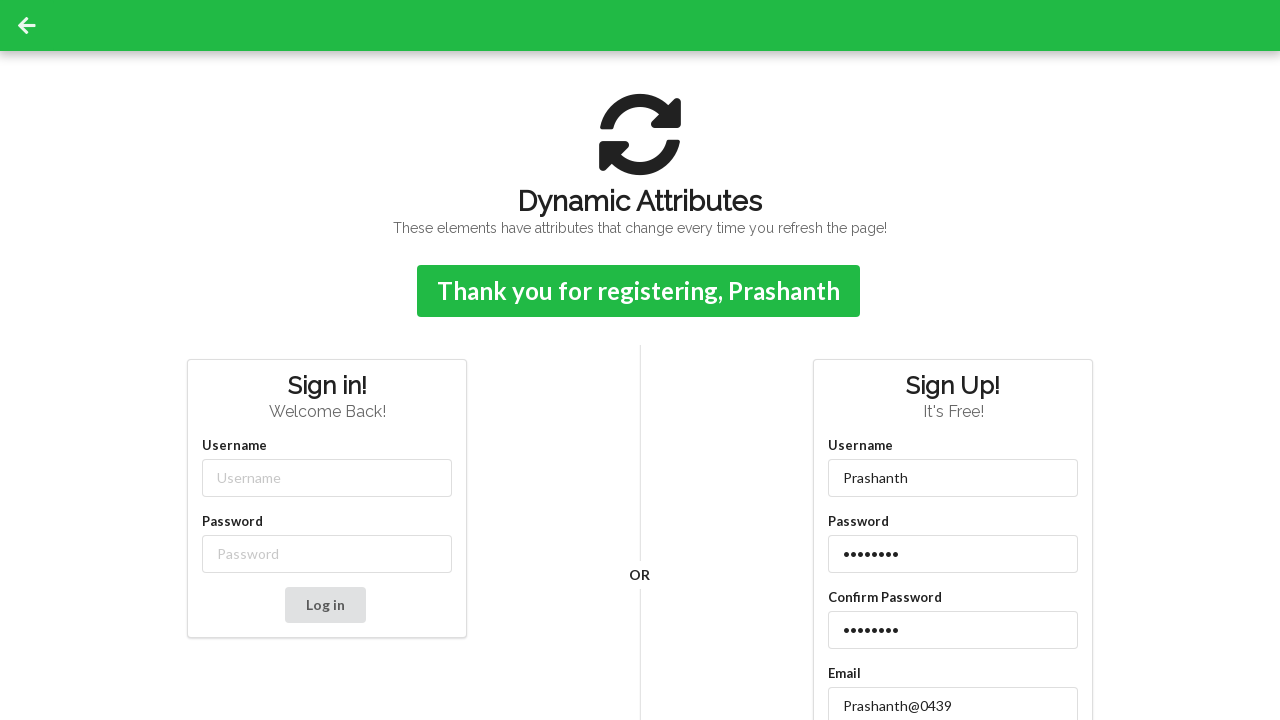